Opens a link in a new tab and fills an email subscription form

Starting URL: https://demoapps.qspiders.com/ui/pageLoad?sublist=0

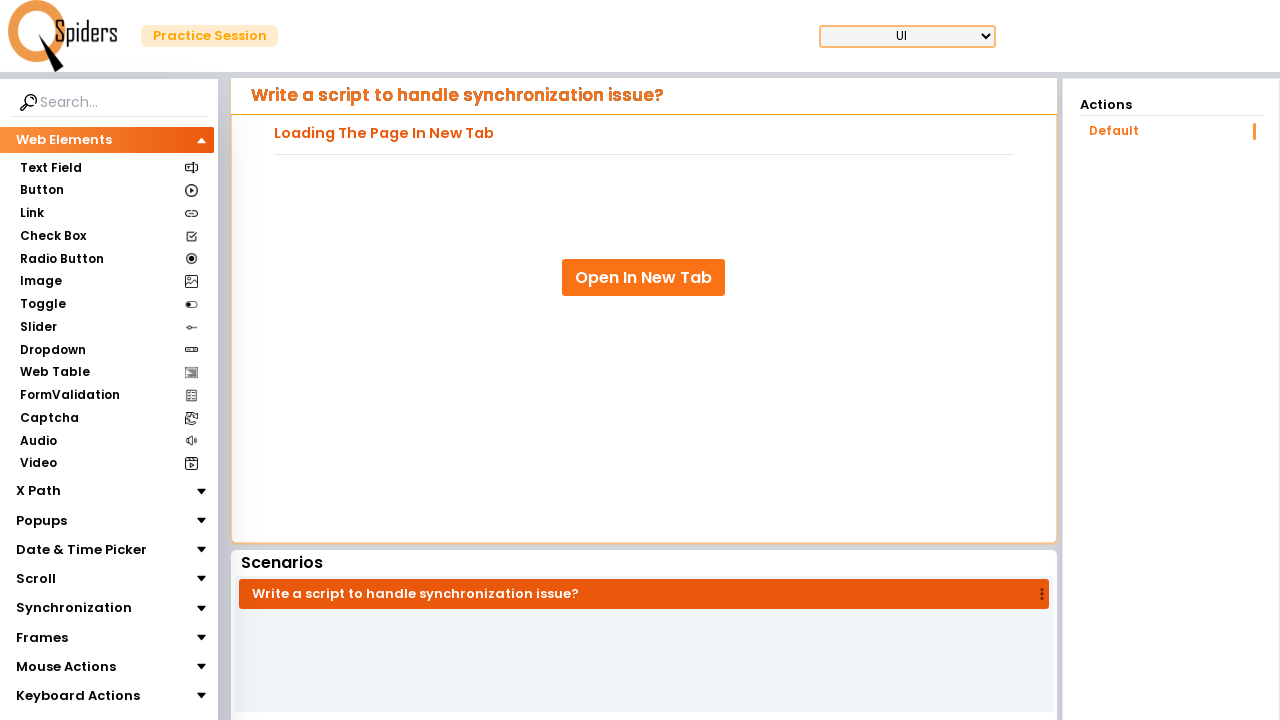

Navigated to page load demo application
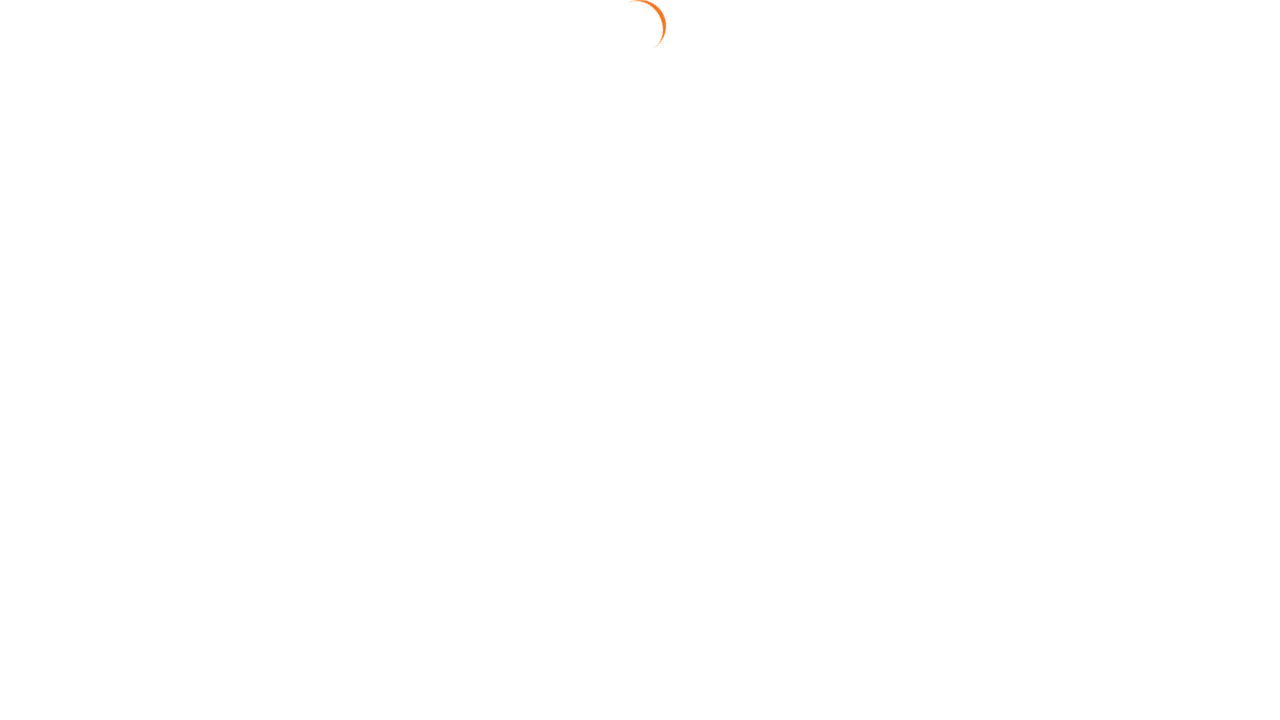

Clicked 'Open In New Tab' link and new tab opened at (644, 278) on a:text('Open In New Tab')
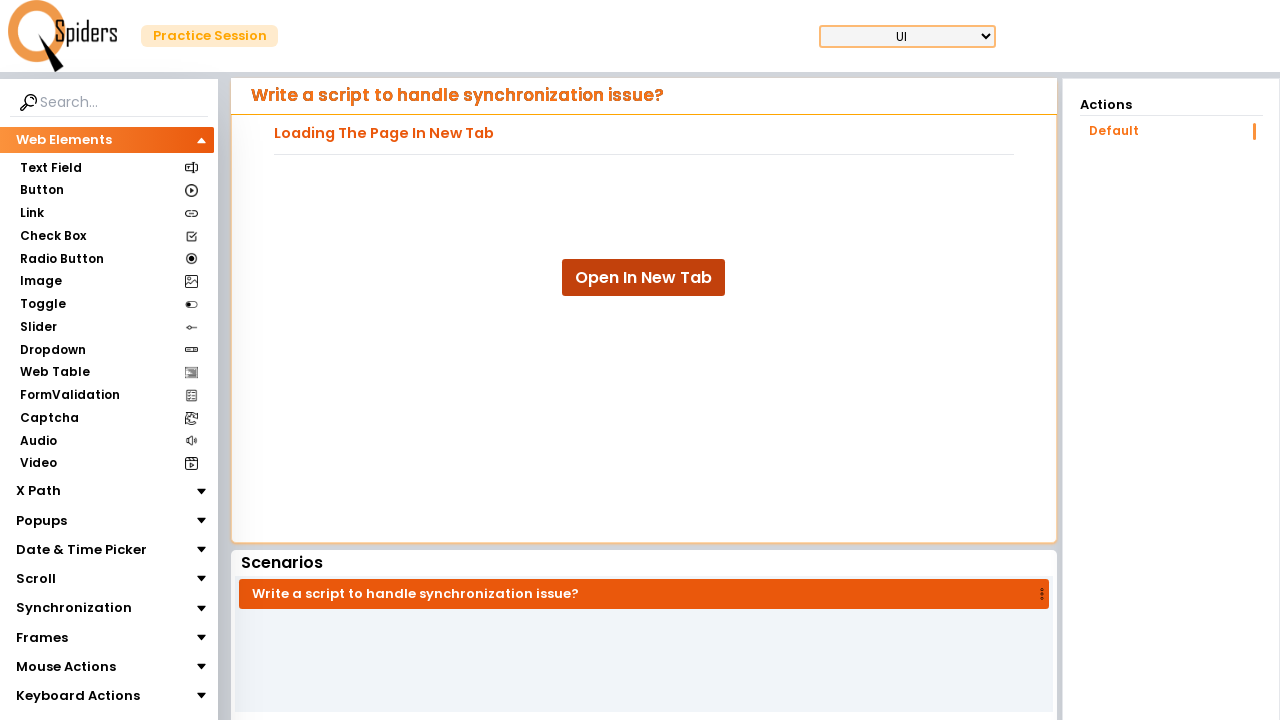

New tab page loaded successfully
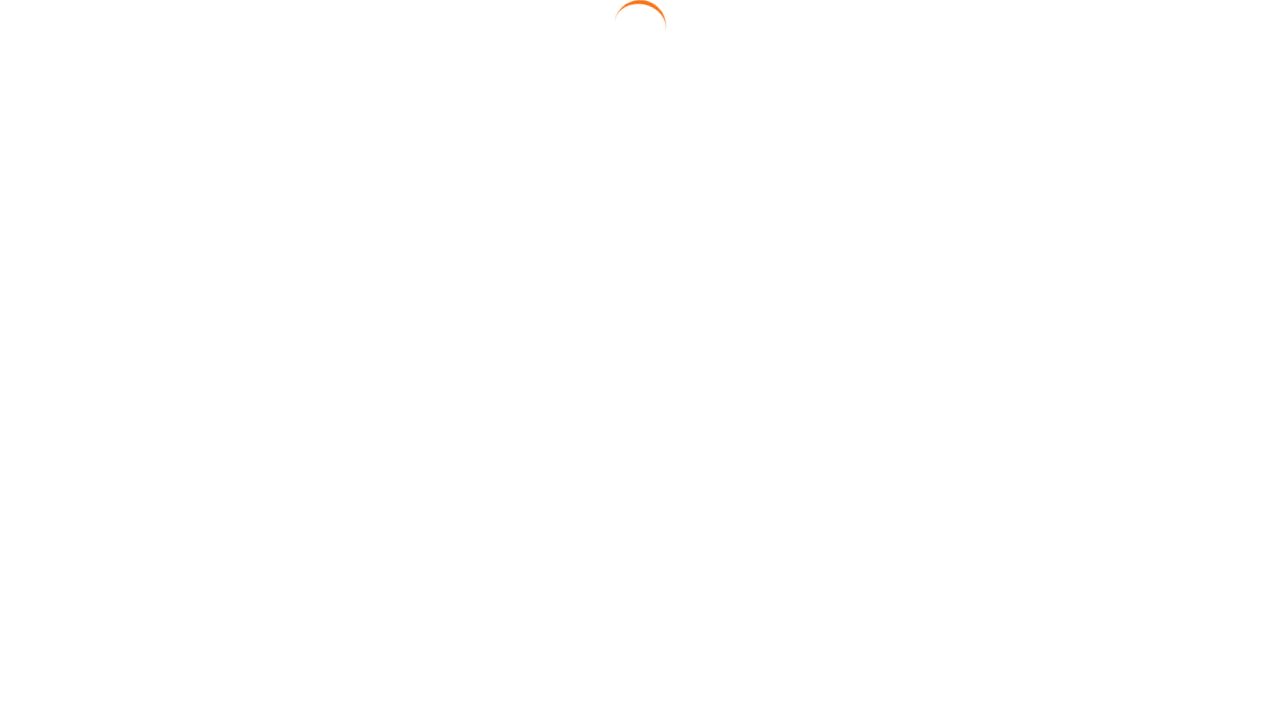

Filled email field with 'testuser@example.com' on #email
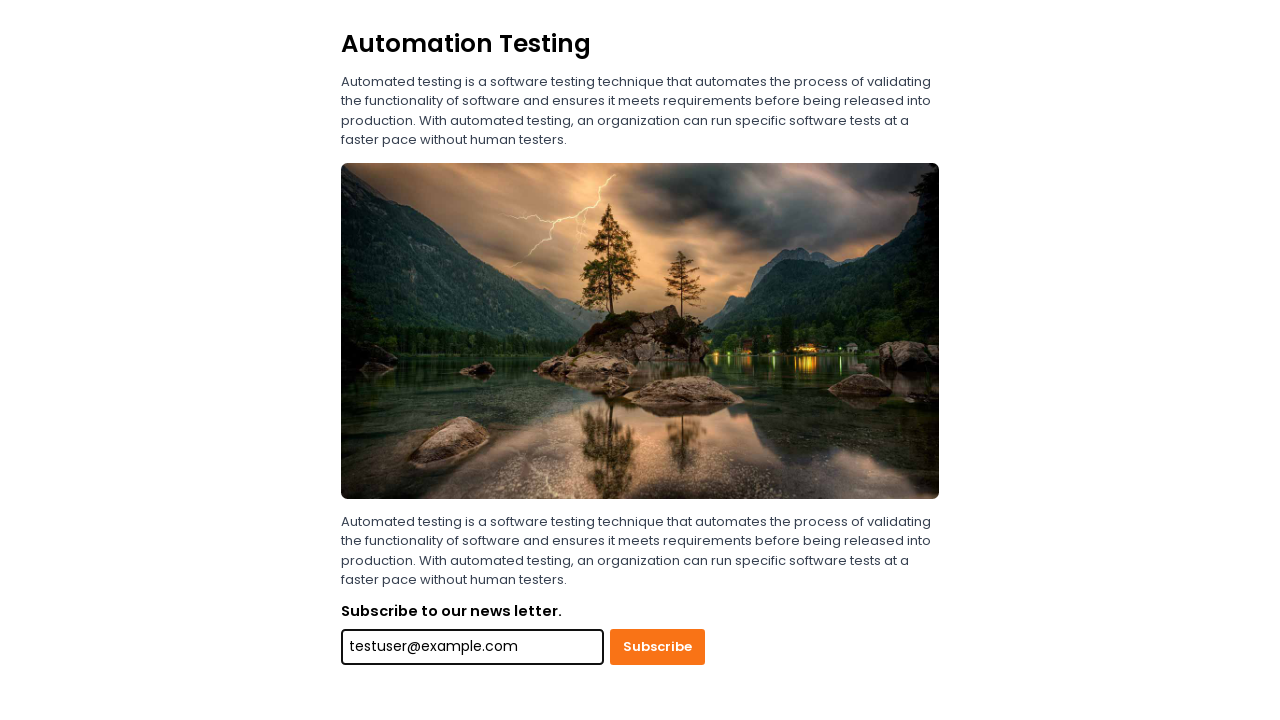

Clicked Subscribe button to submit email form at (658, 647) on button:text('Subscribe')
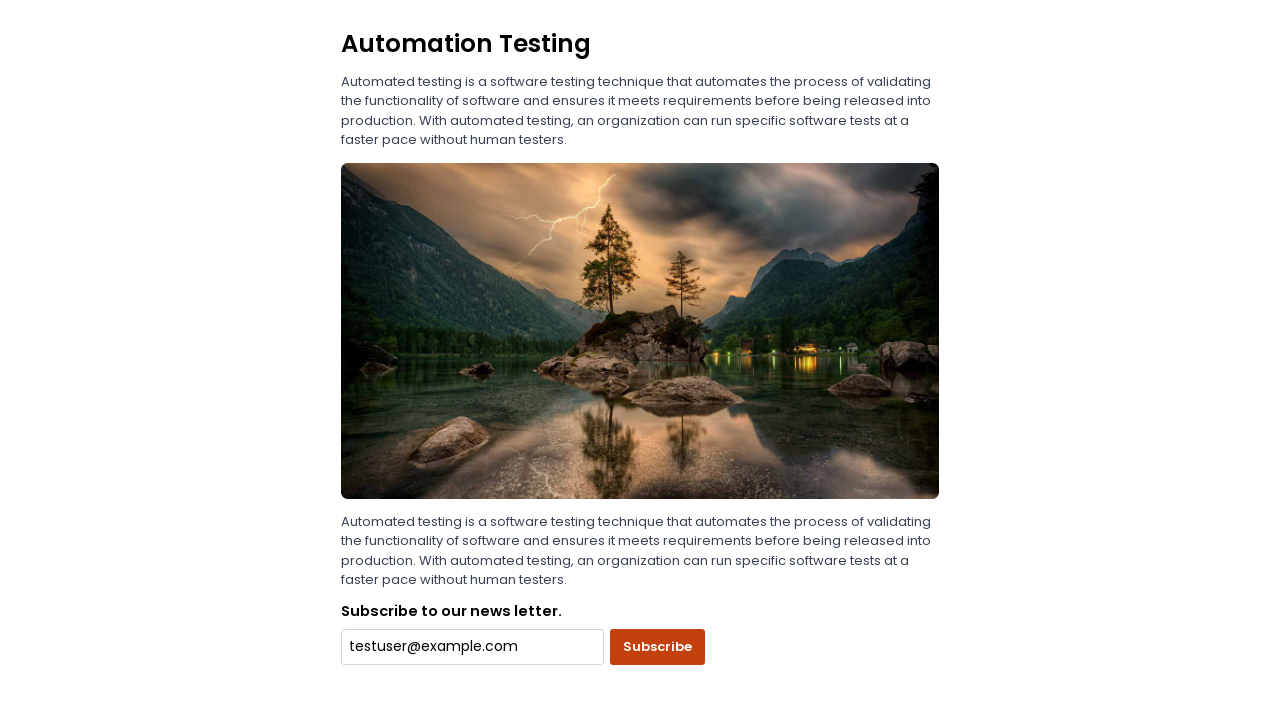

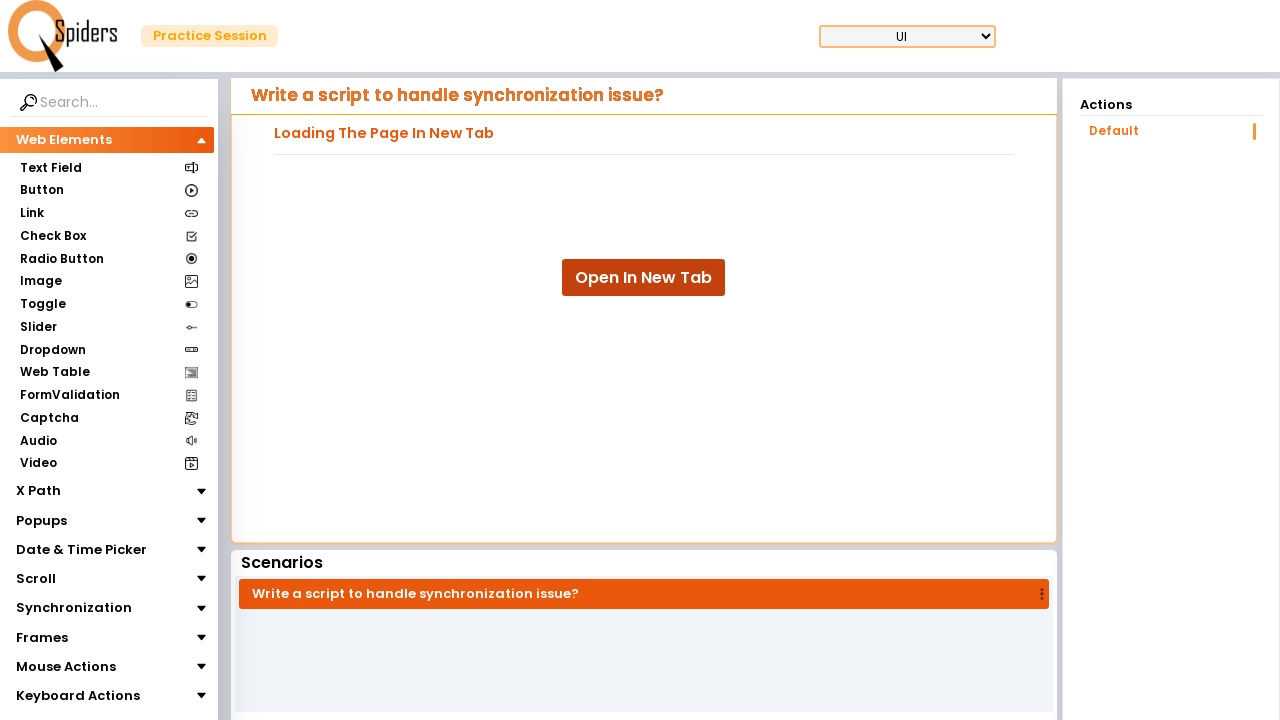